Navigates to the Thrillophilia website homepage and takes a screenshot

Starting URL: https://www.thrillophilia.com/

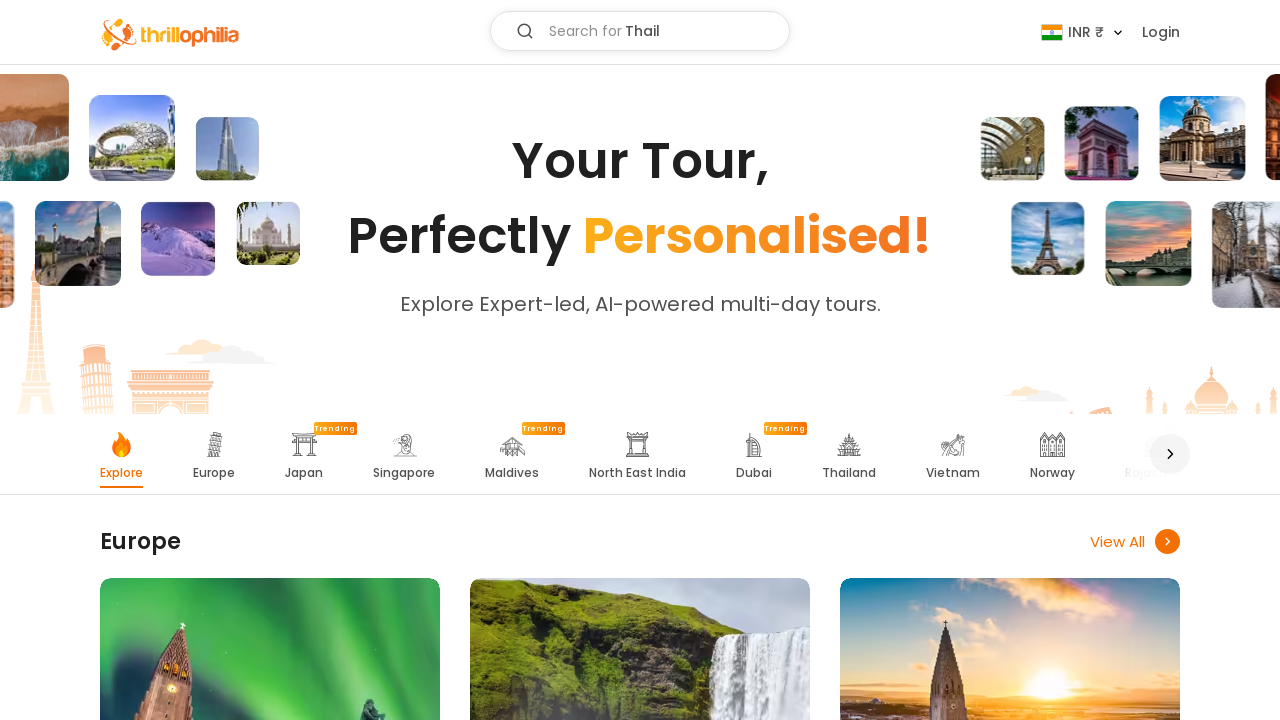

Waited for page to reach networkidle state
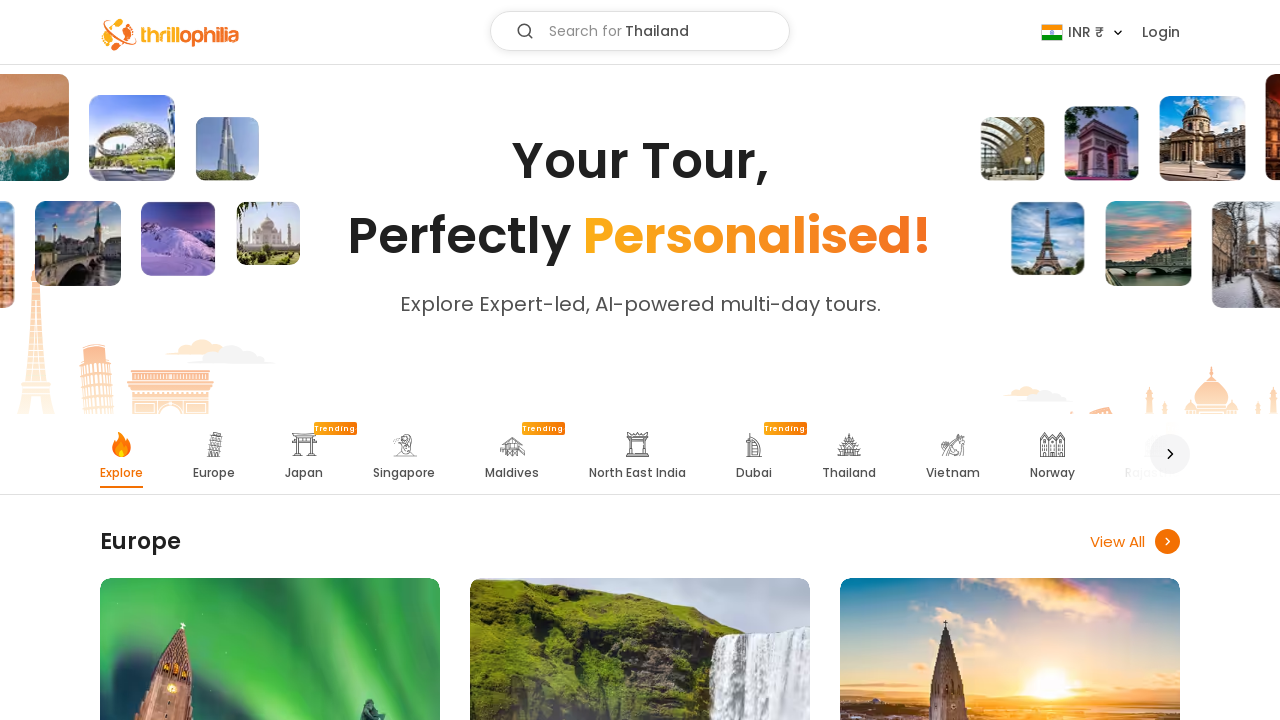

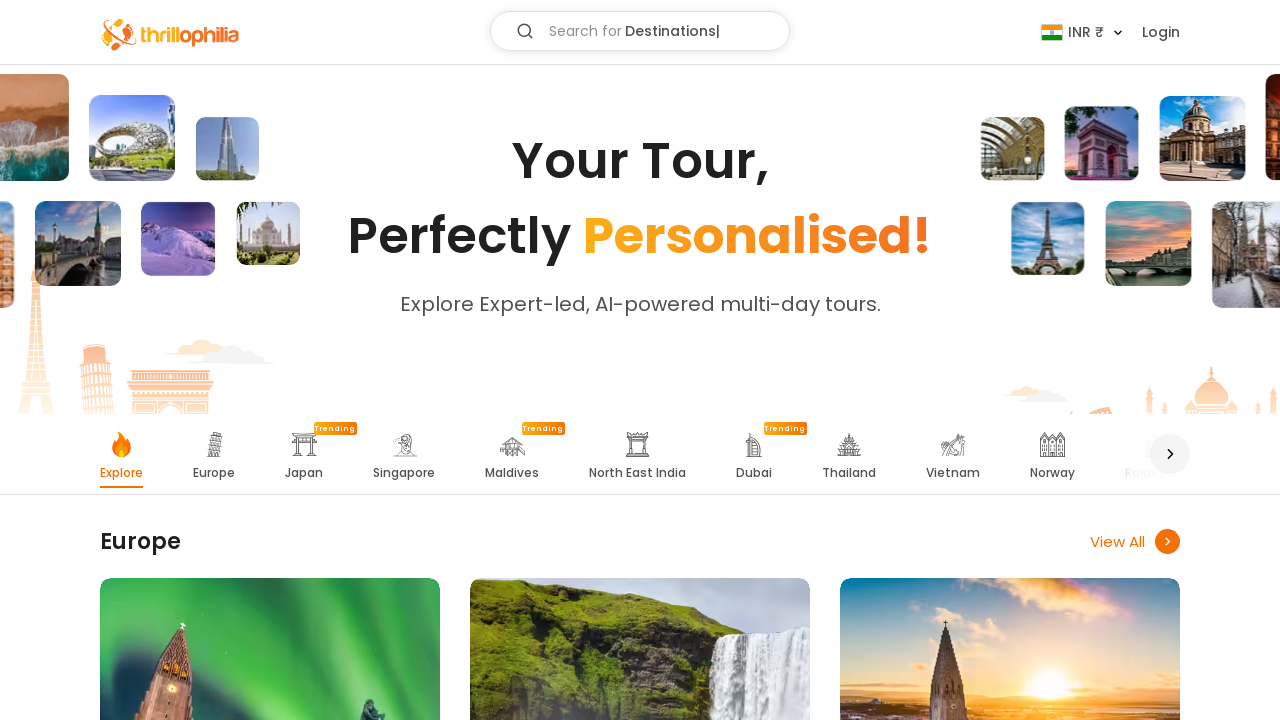